Tests multiple window handling by navigating to the Multiple Windows page, clicking a link that opens a new window, switching to that window, and verifying the new window contains the expected text "New Window".

Starting URL: https://the-internet.herokuapp.com/

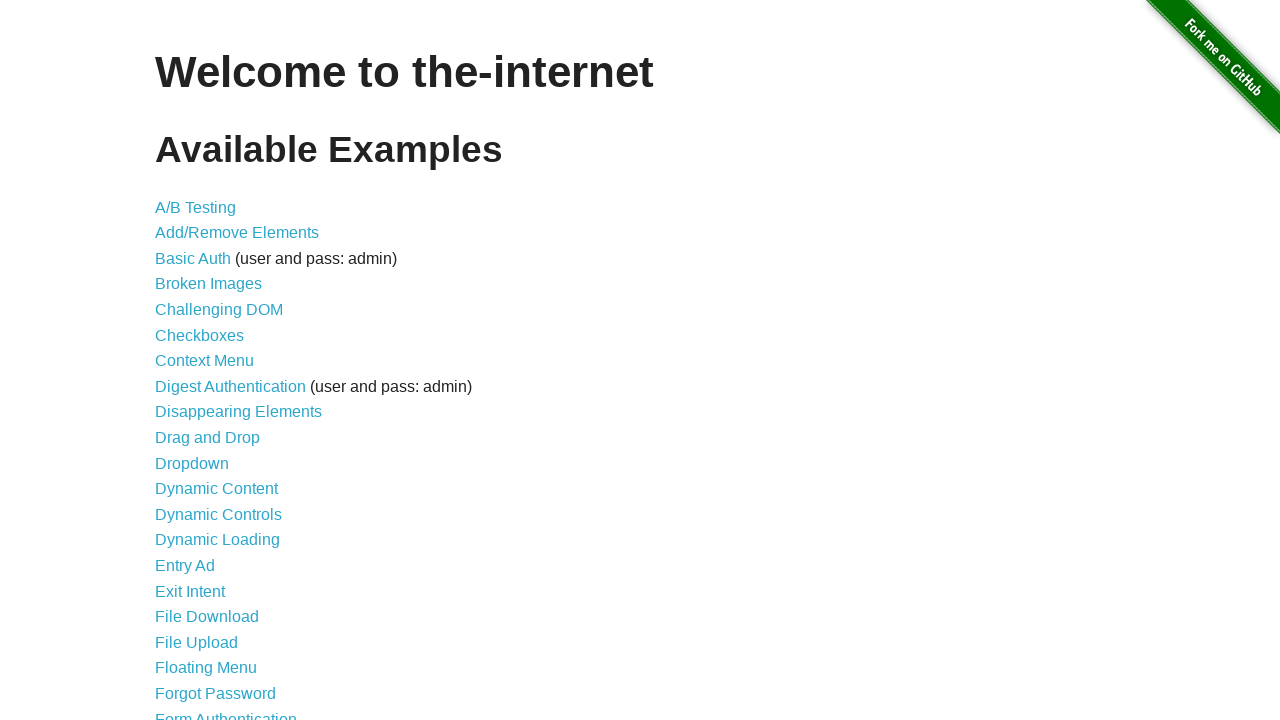

Clicked on 'Multiple Windows' link to navigate to the Multiple Windows page at (218, 369) on text=Multiple Windows
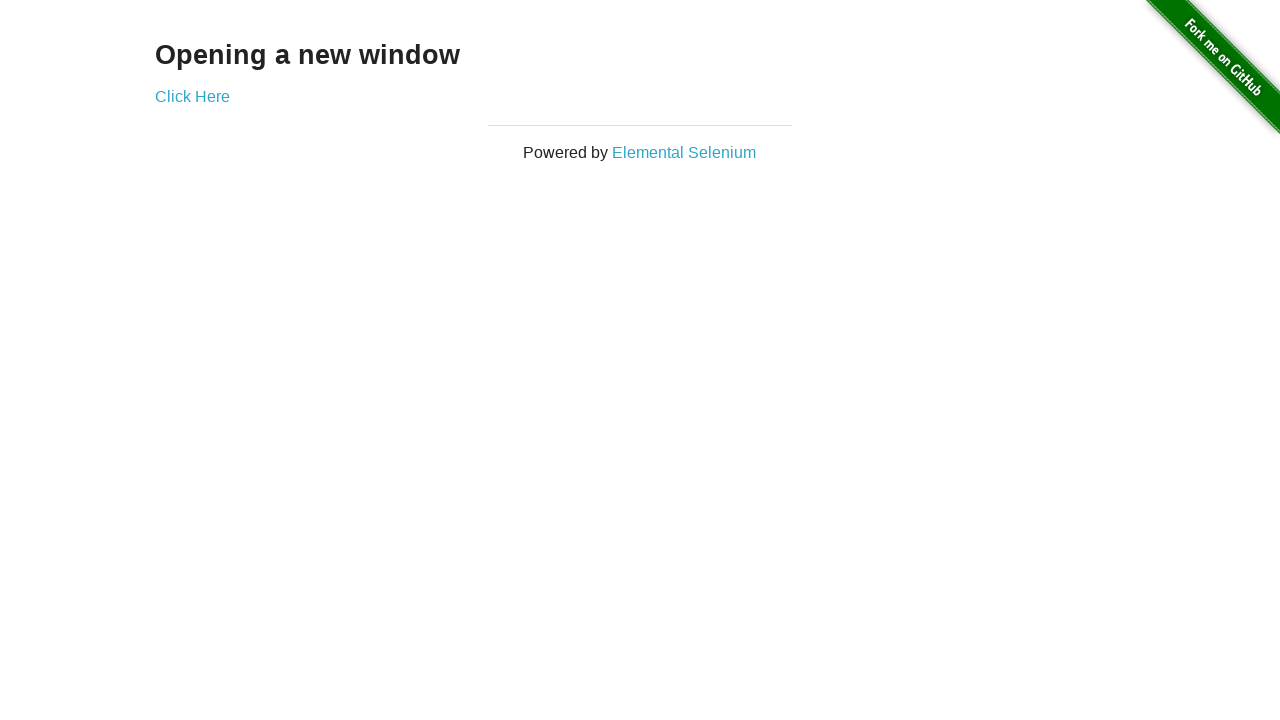

Clicked 'Click Here' link which opened a new window at (192, 96) on text=Click Here
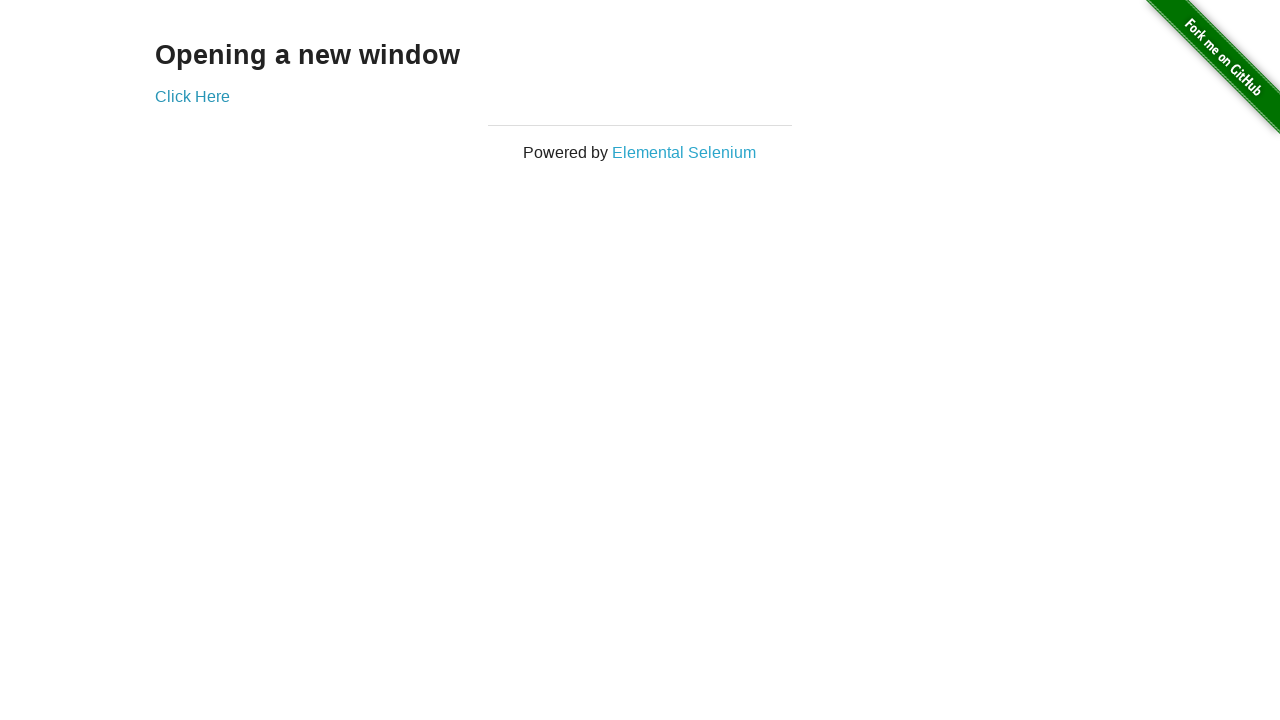

Captured the new window/page object
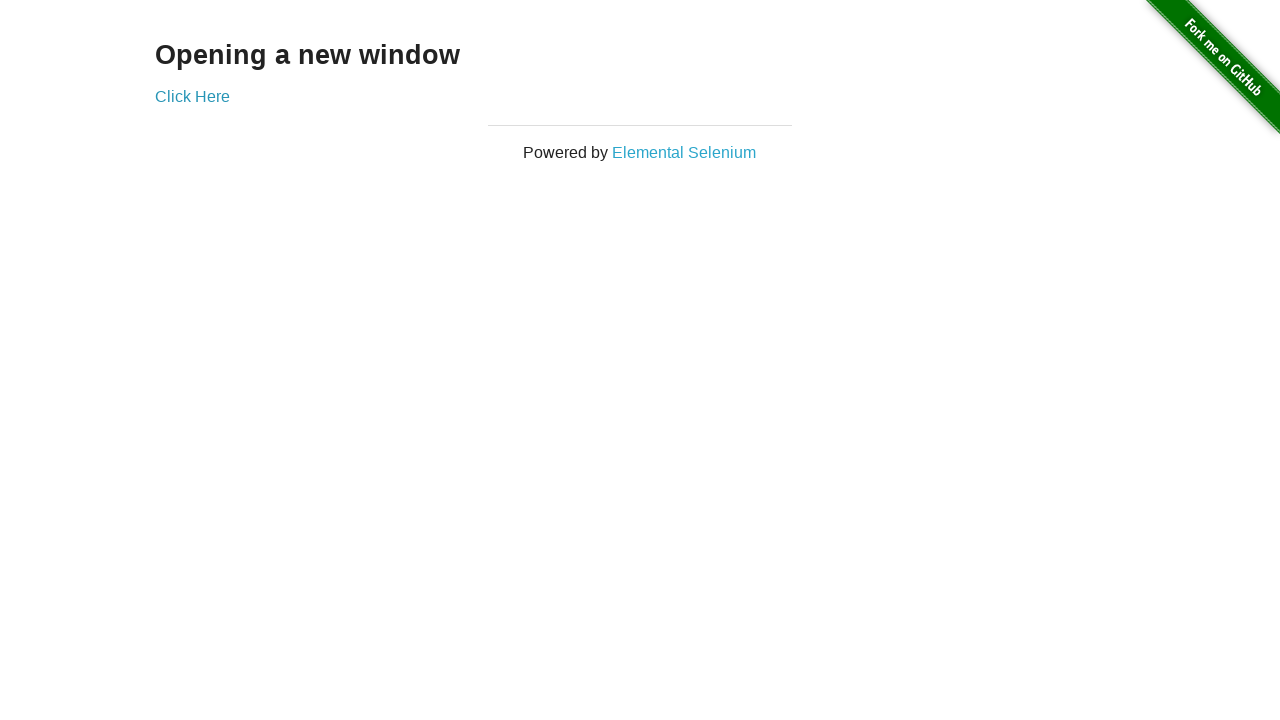

New window loaded successfully
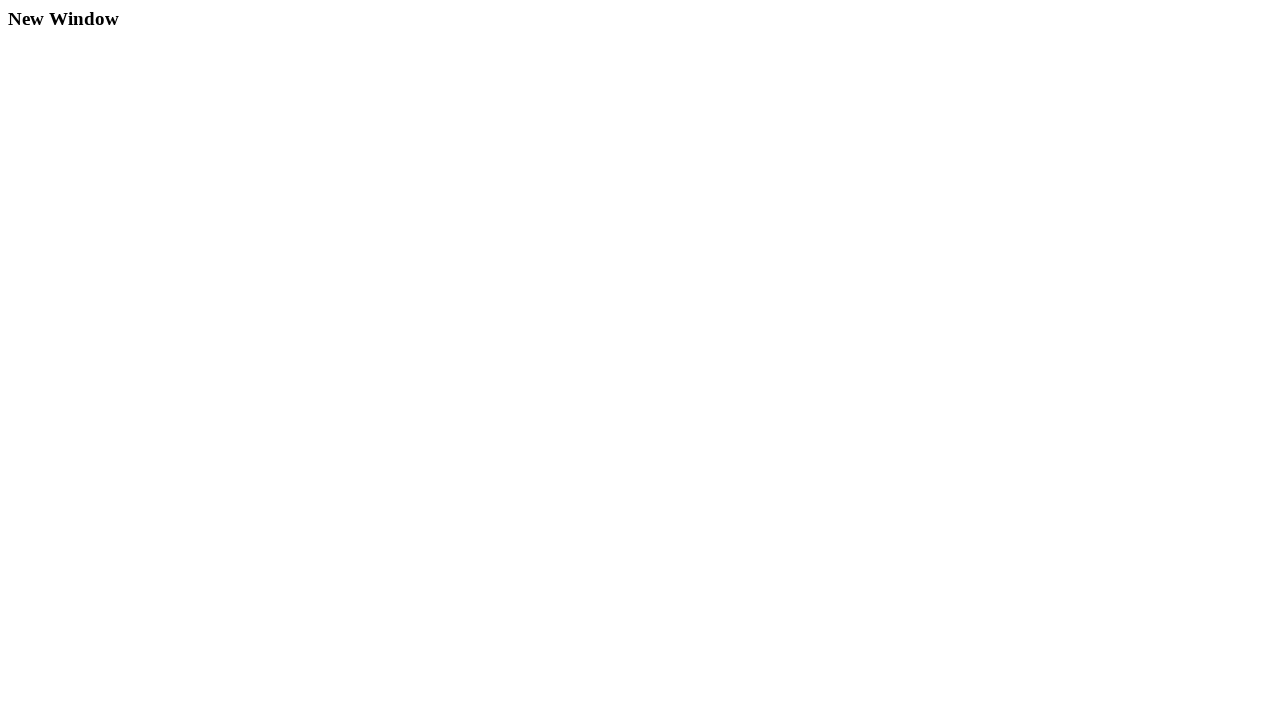

Retrieved heading text from new window: 'New Window'
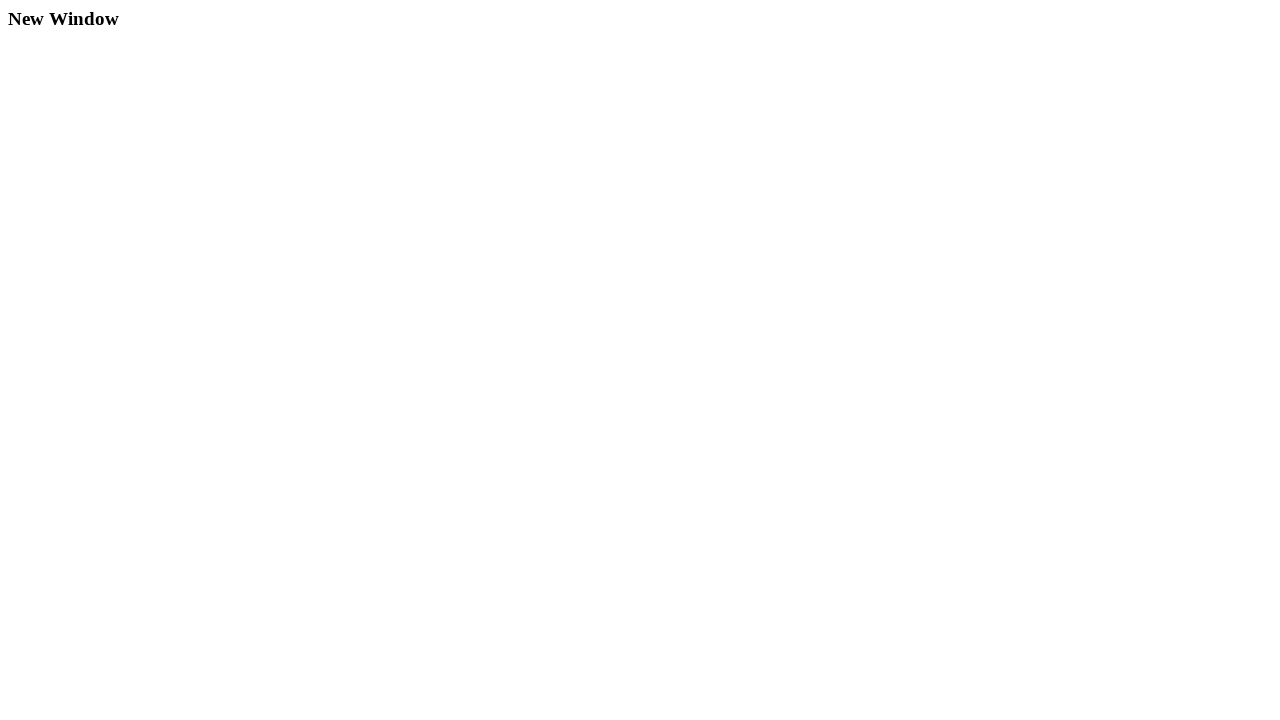

Verified that new window contains expected text 'New Window'
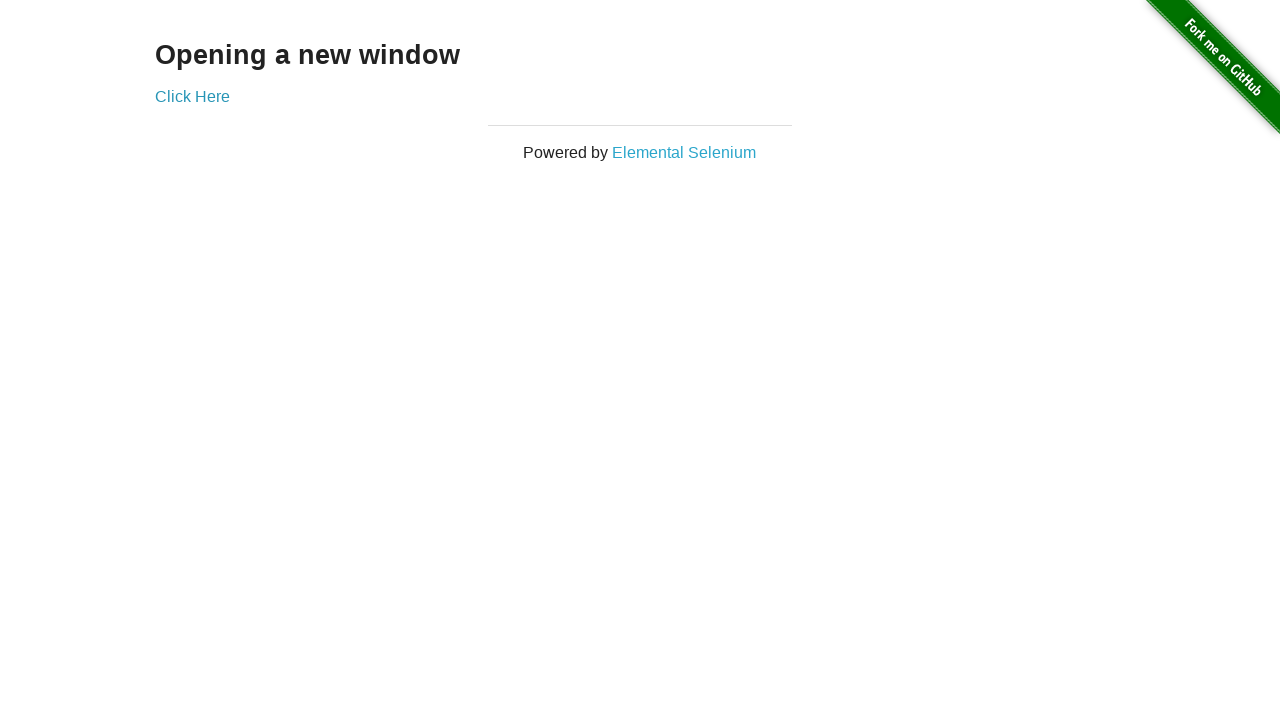

Closed the new window
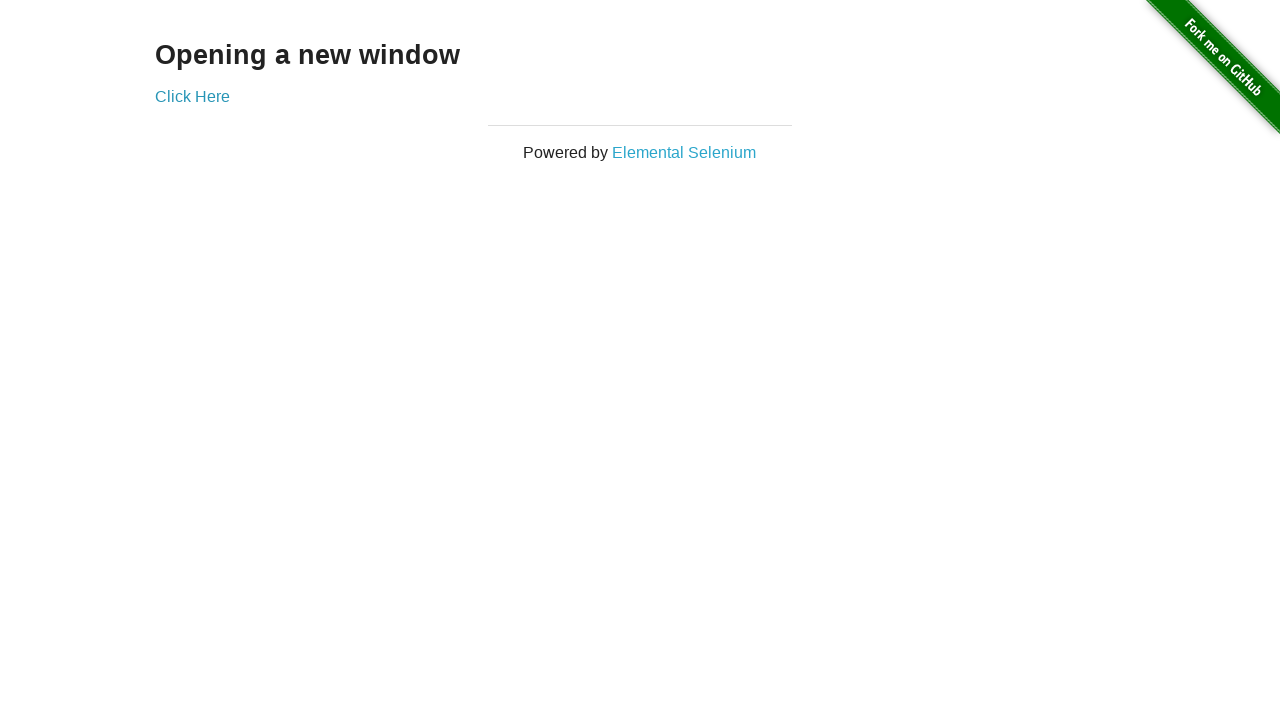

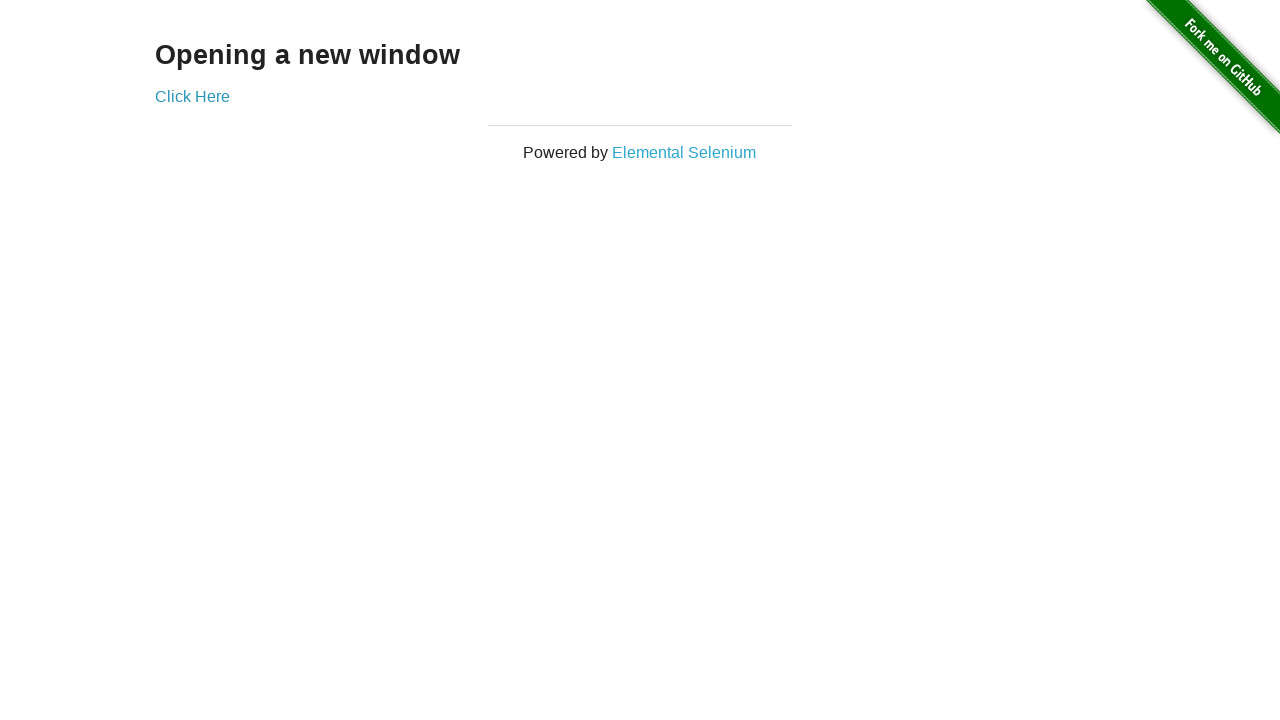